Tests dynamic content loading by clicking a start button and waiting for hidden content to become visible, then verifying the loaded text appears.

Starting URL: https://the-internet.herokuapp.com/dynamic_loading/1

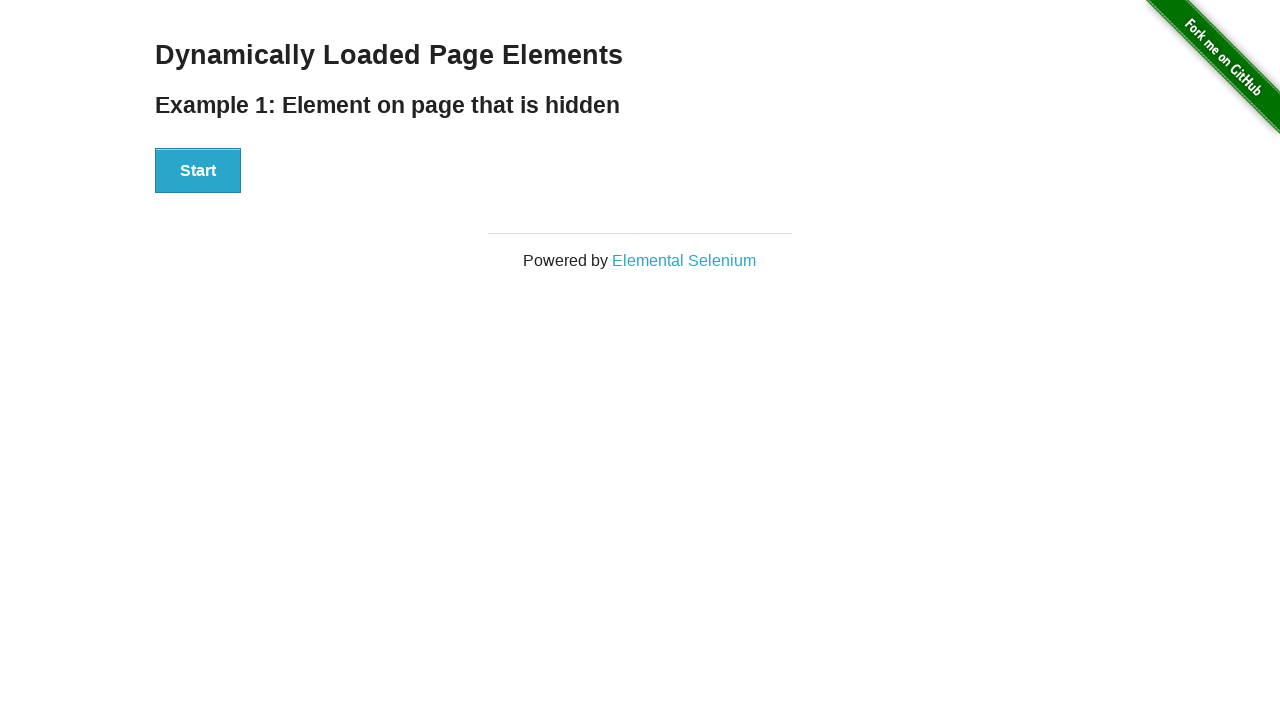

Clicked the Start button to trigger dynamic content loading at (198, 171) on #start button
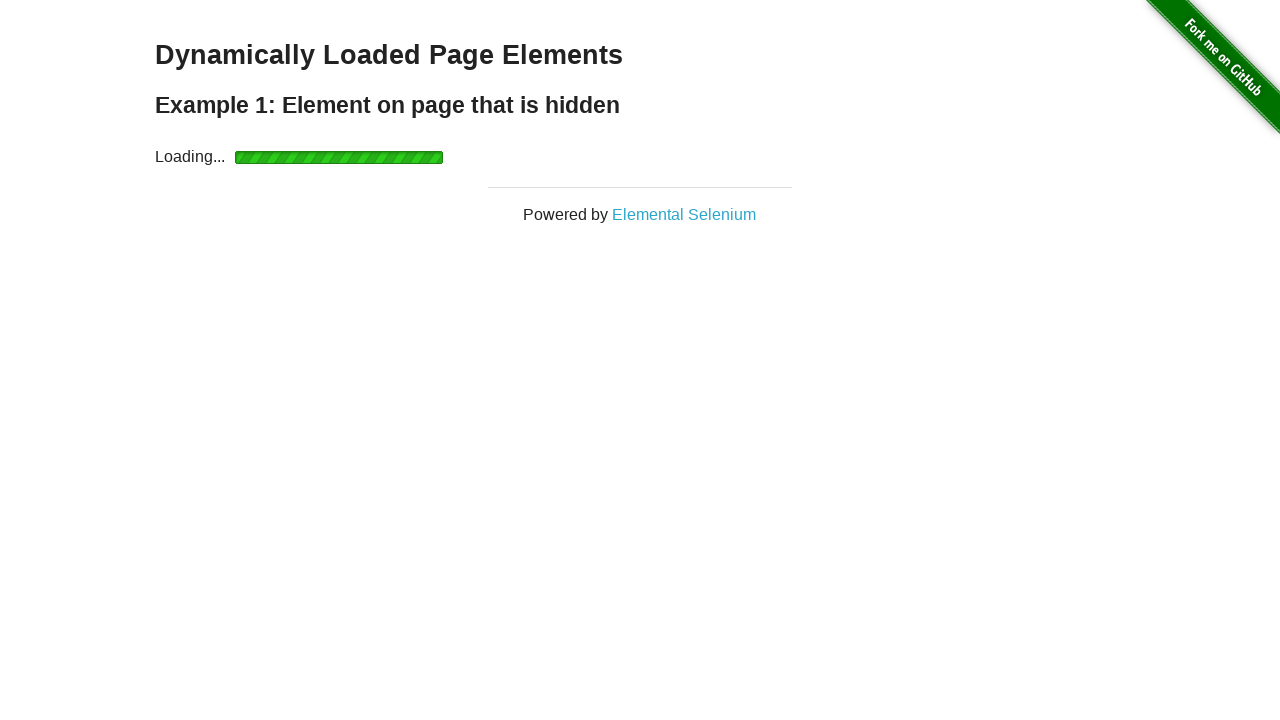

Waited for the finish heading to become visible
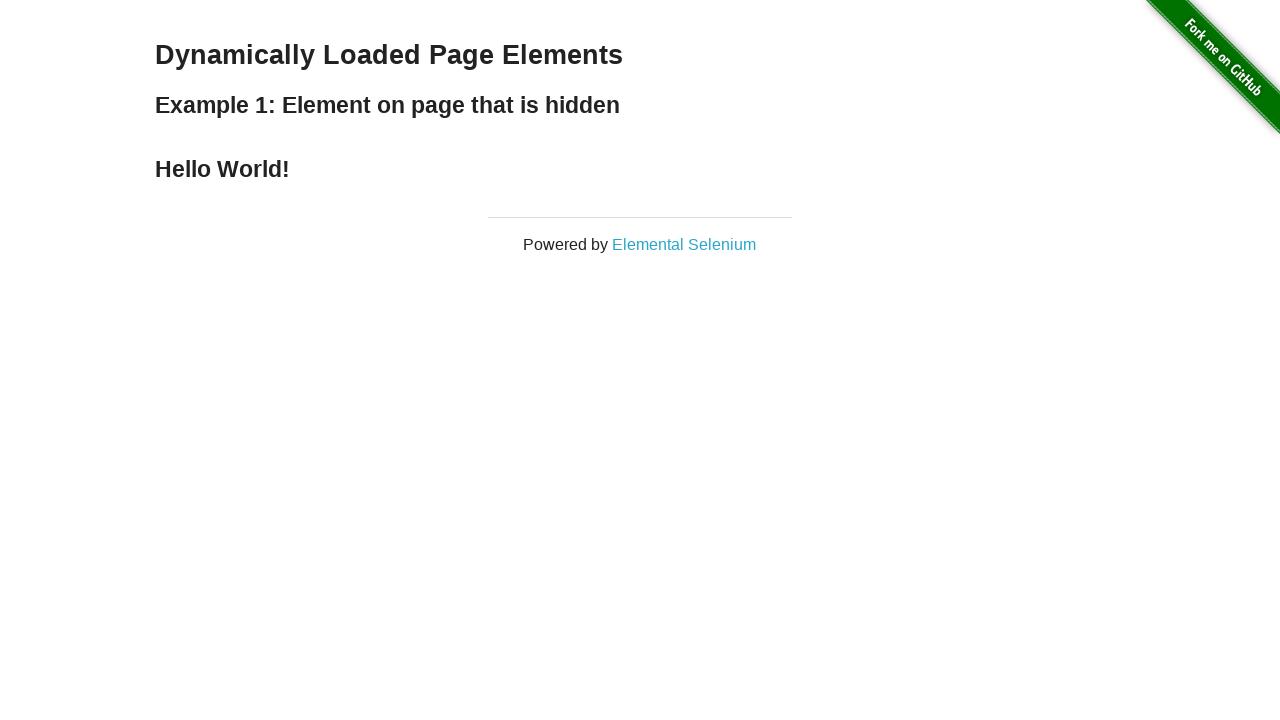

Located the finish heading element
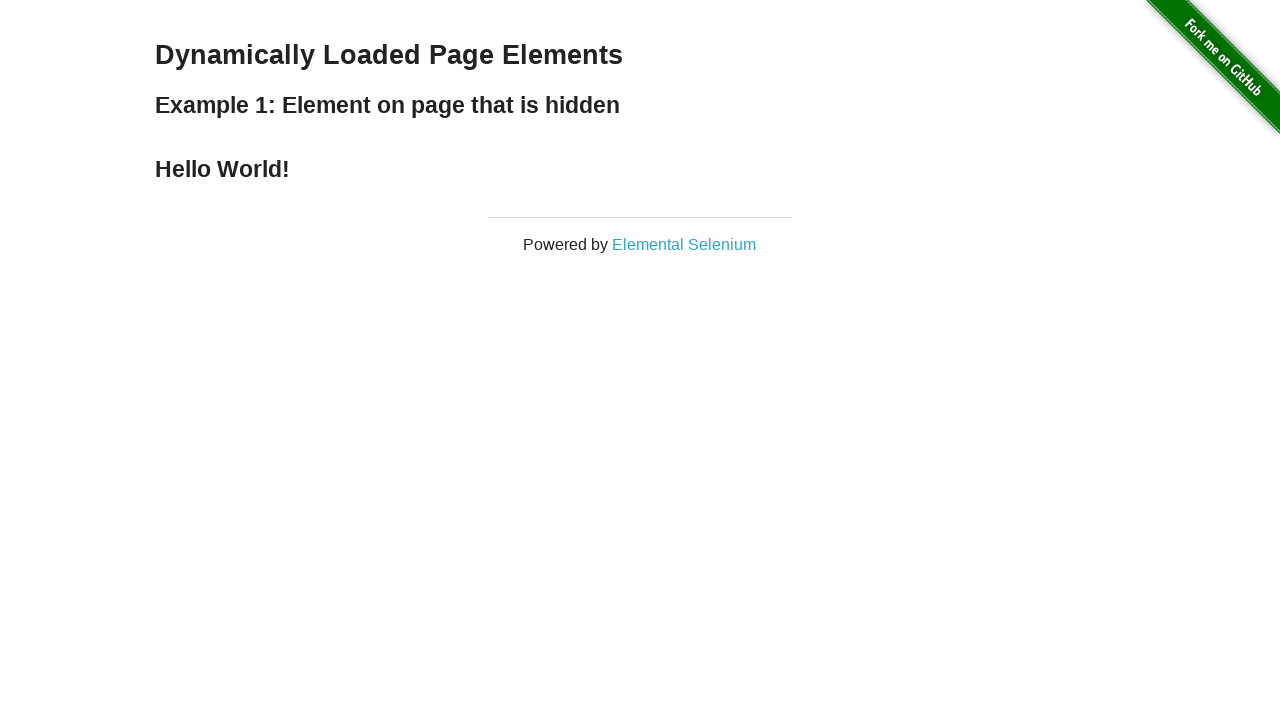

Verified the finish heading is visible
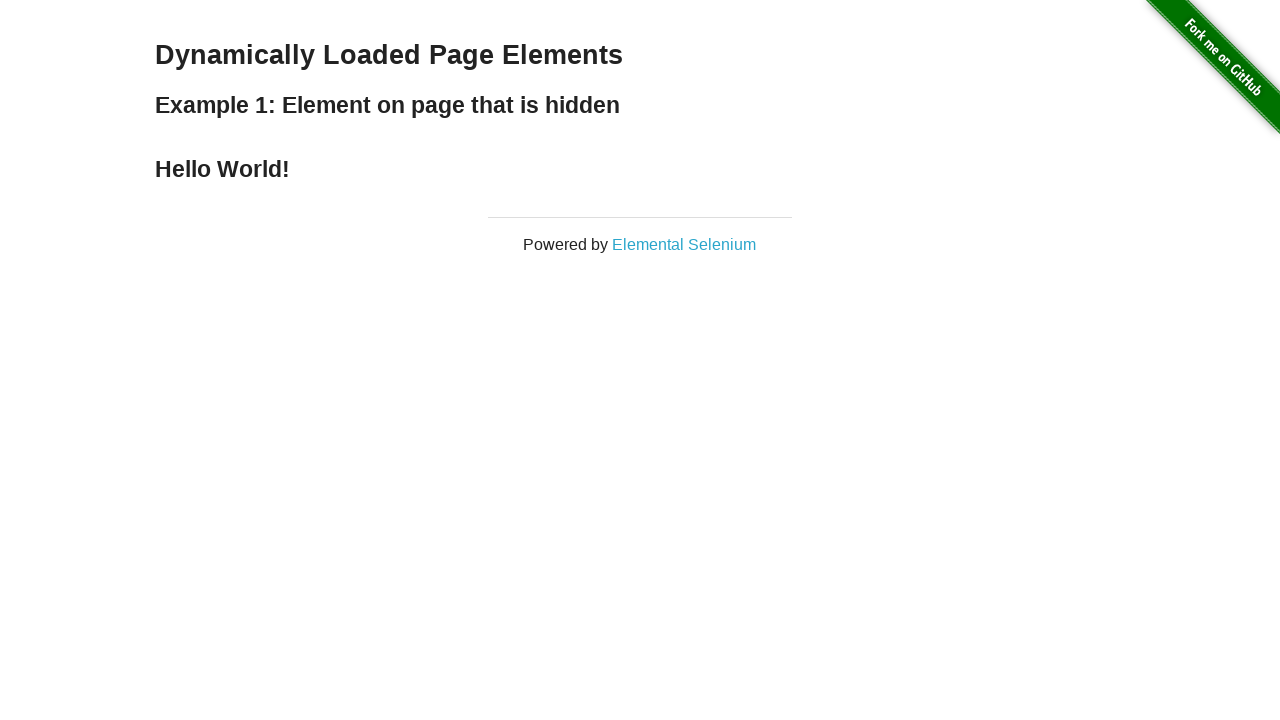

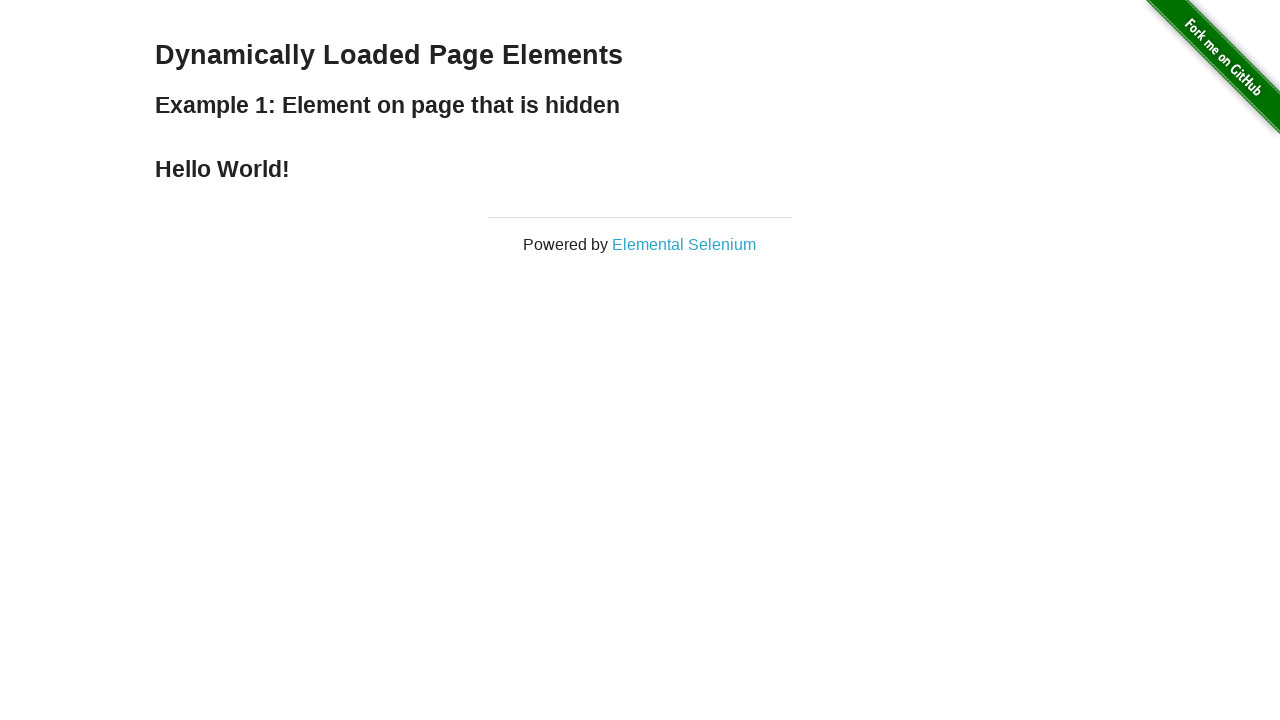